Navigates to StatCounter's browser detection page to verify browser/user agent information is displayed correctly.

Starting URL: https://gs.statcounter.com/detect

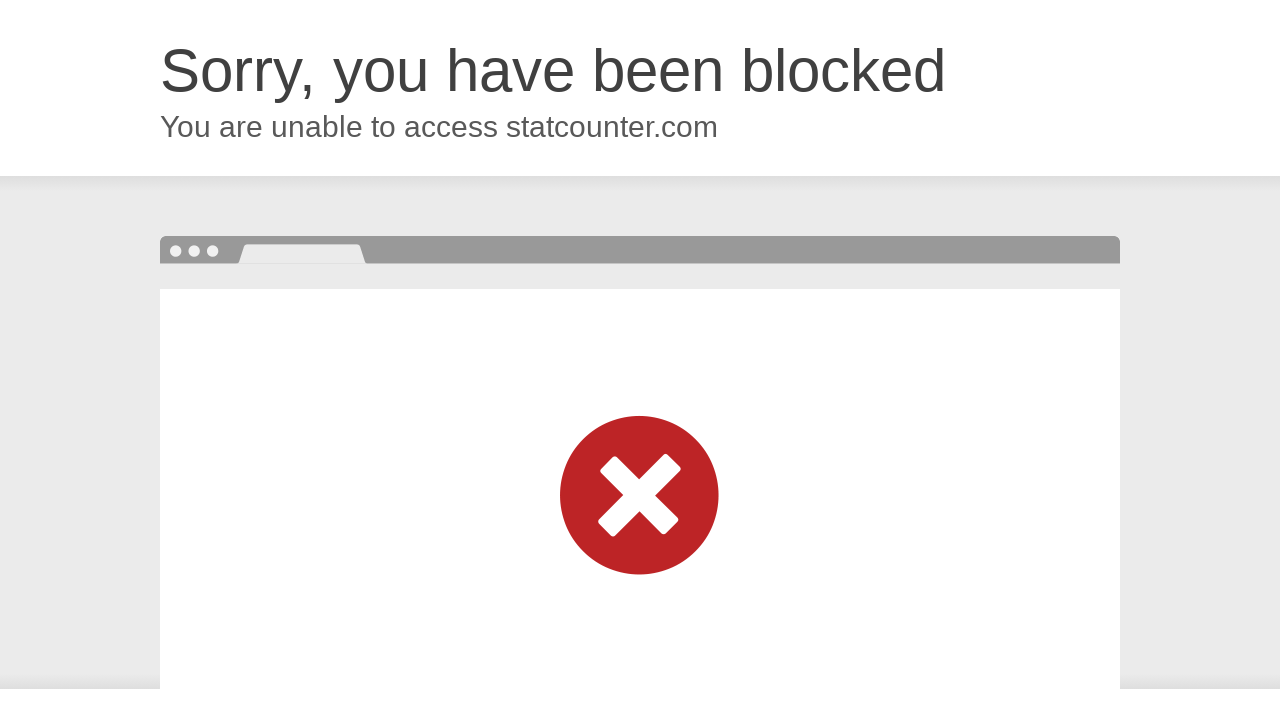

Set viewport size to 800x720
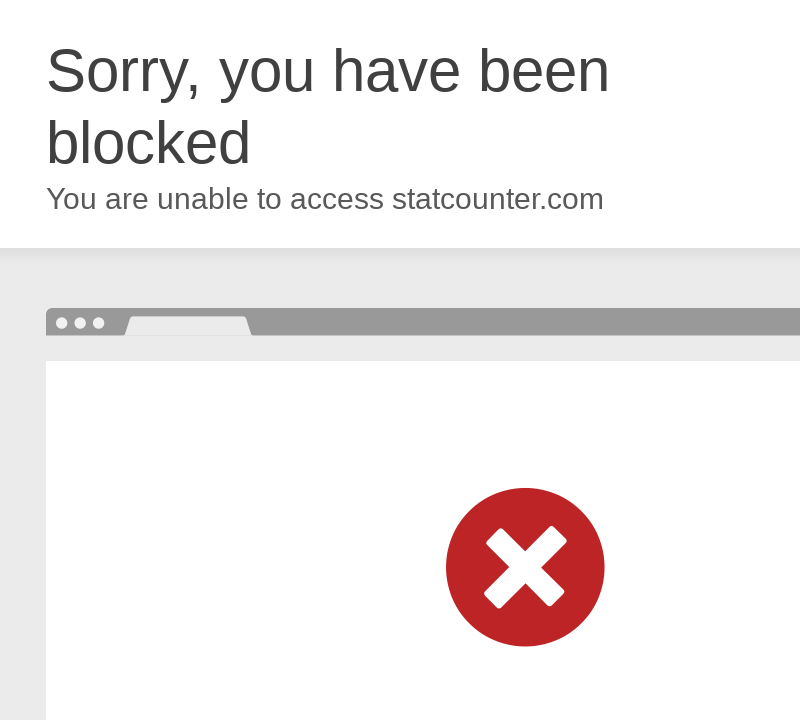

Waited for page content to load on StatCounter browser detection page
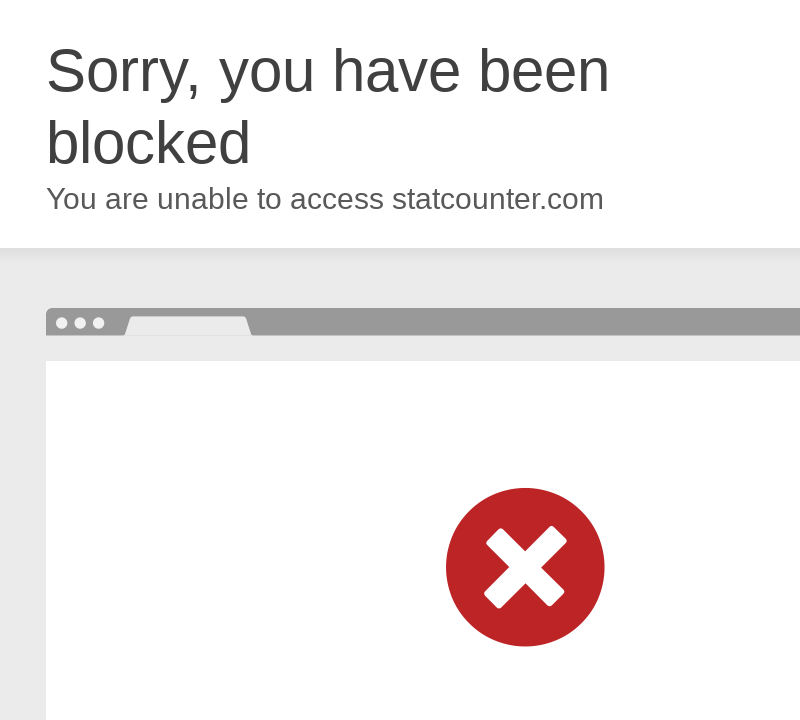

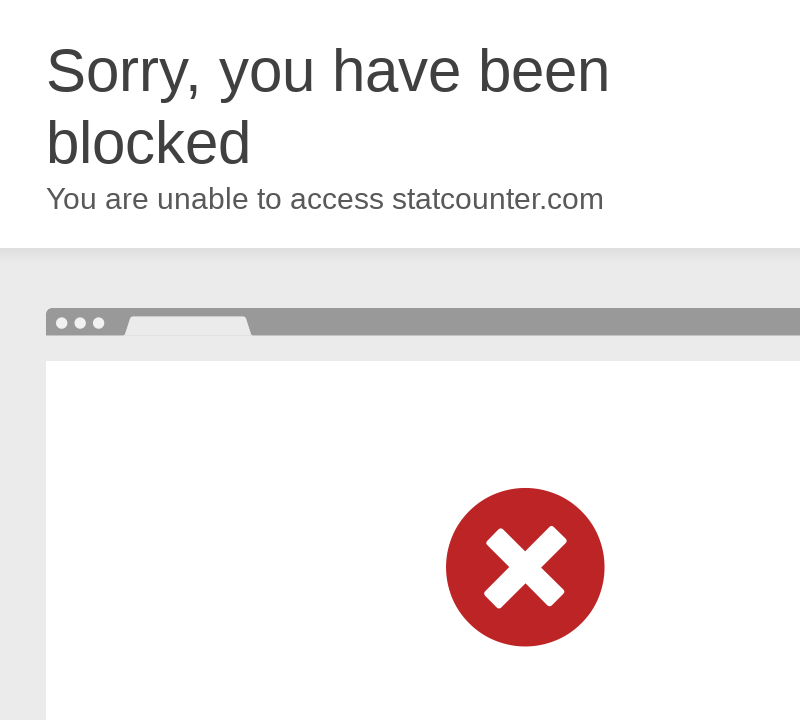